Tests basic navigation by visiting the main page and clicking on the "About" link to navigate to the About Us page

Starting URL: https://v1.training-support.net

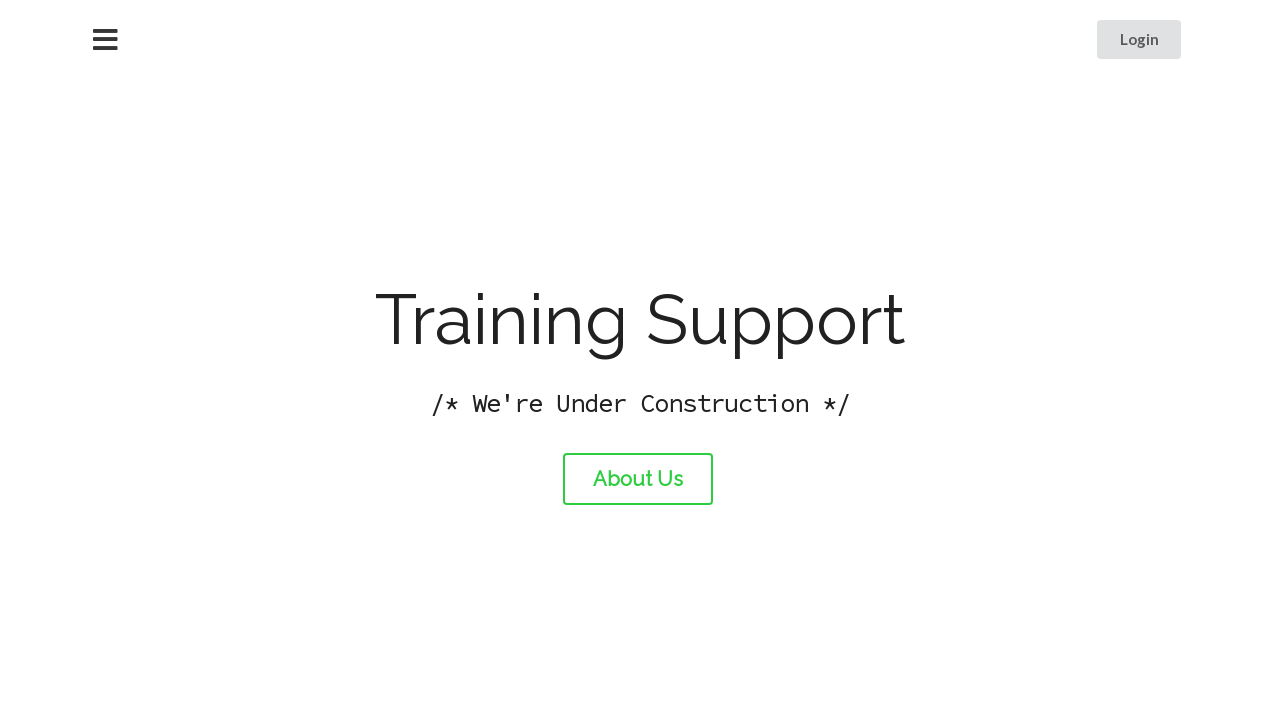

Navigated to main page at https://v1.training-support.net
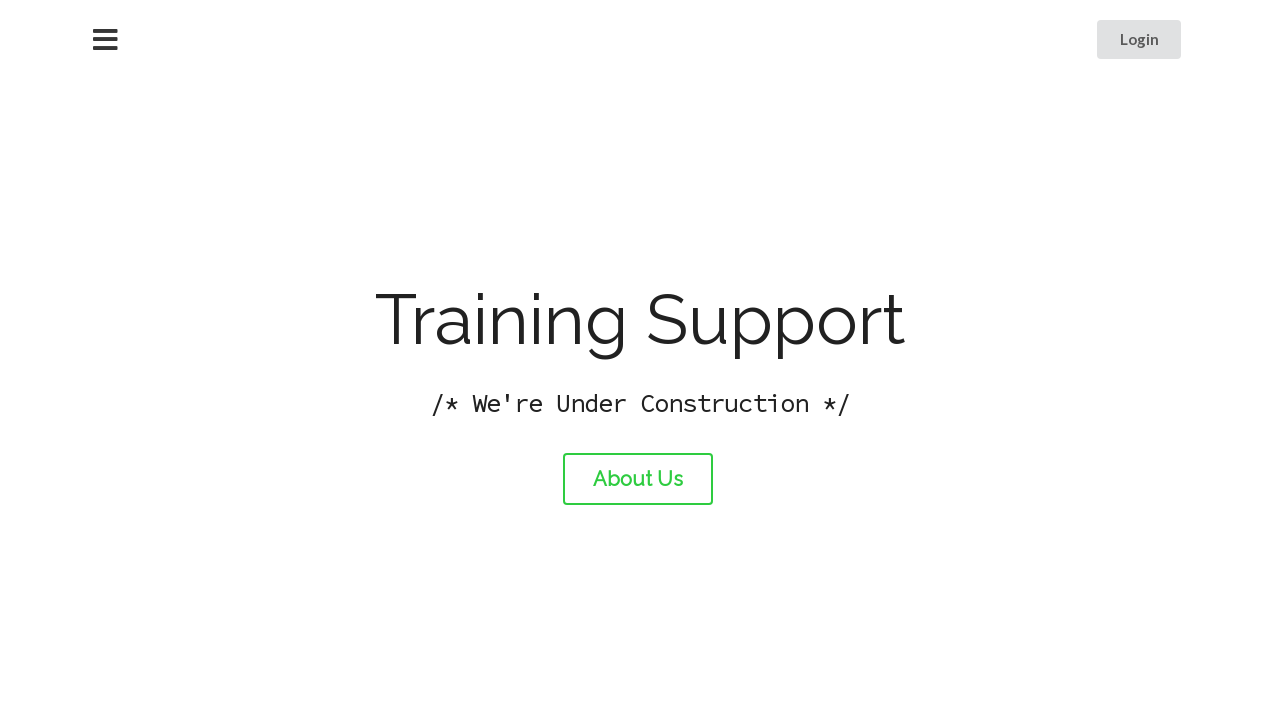

Clicked on the About link at (638, 479) on #about-link
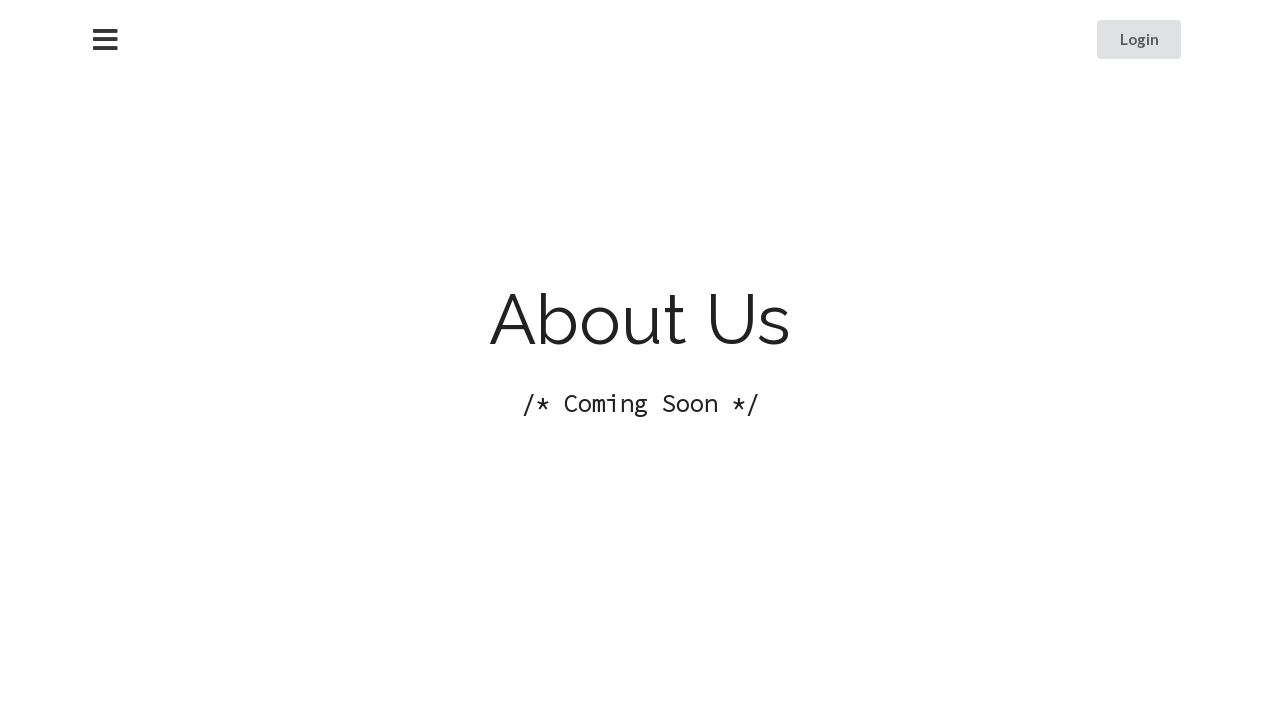

Page load completed and navigated to About Us page
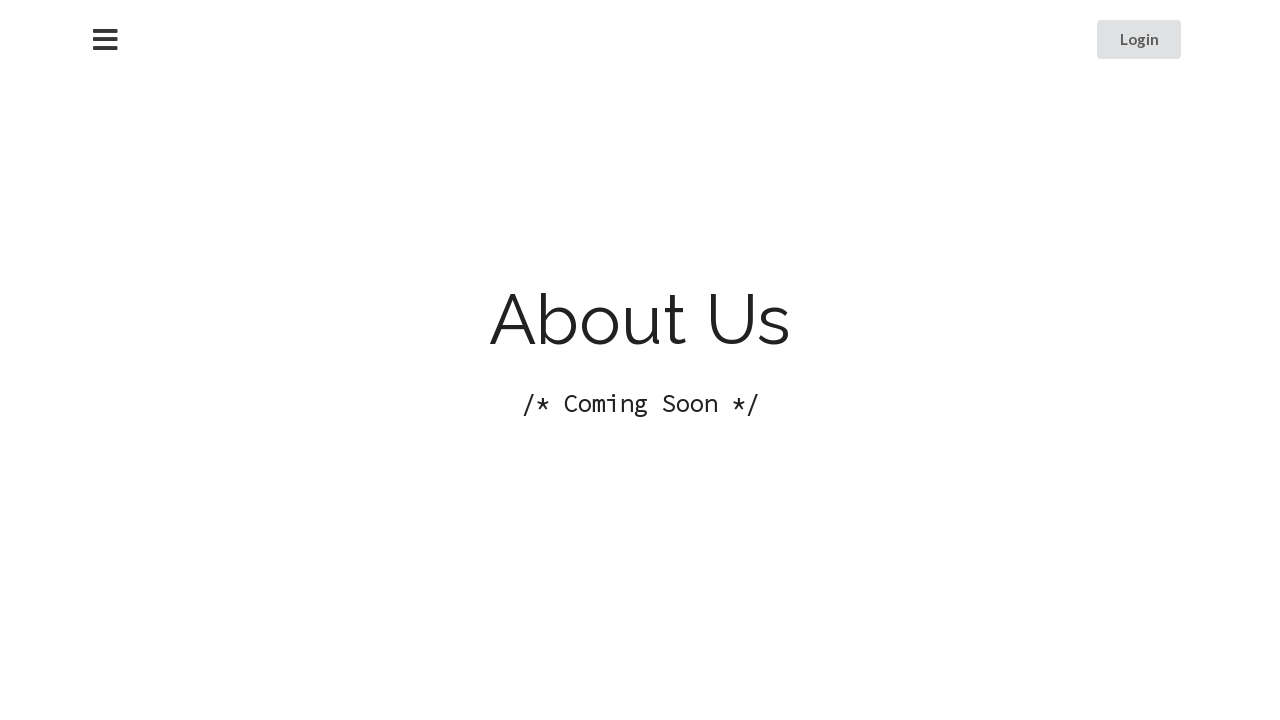

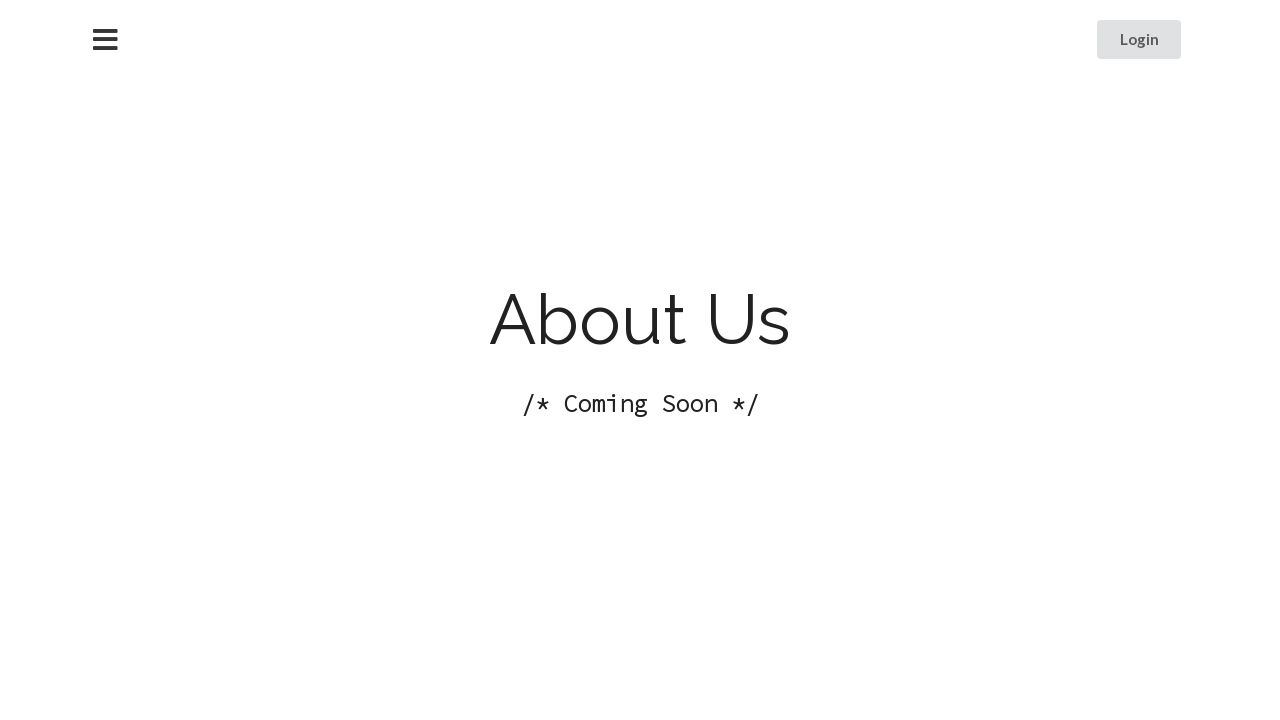